Tests dynamic loading functionality by clicking a start button and waiting for a hidden element to become visible, then verifying it displays "Hello World!"

Starting URL: http://the-internet.herokuapp.com/dynamic_loading/1

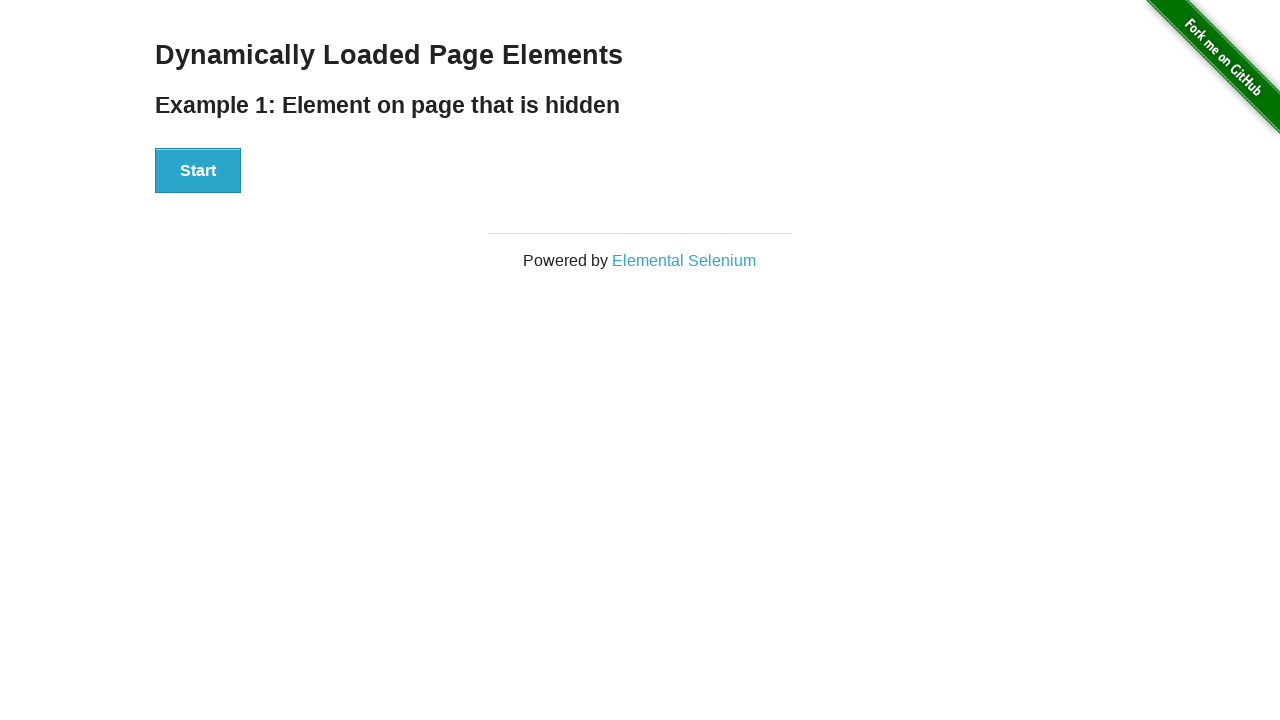

Clicked start button to trigger dynamic loading at (198, 171) on xpath=//div[@id='start']/button
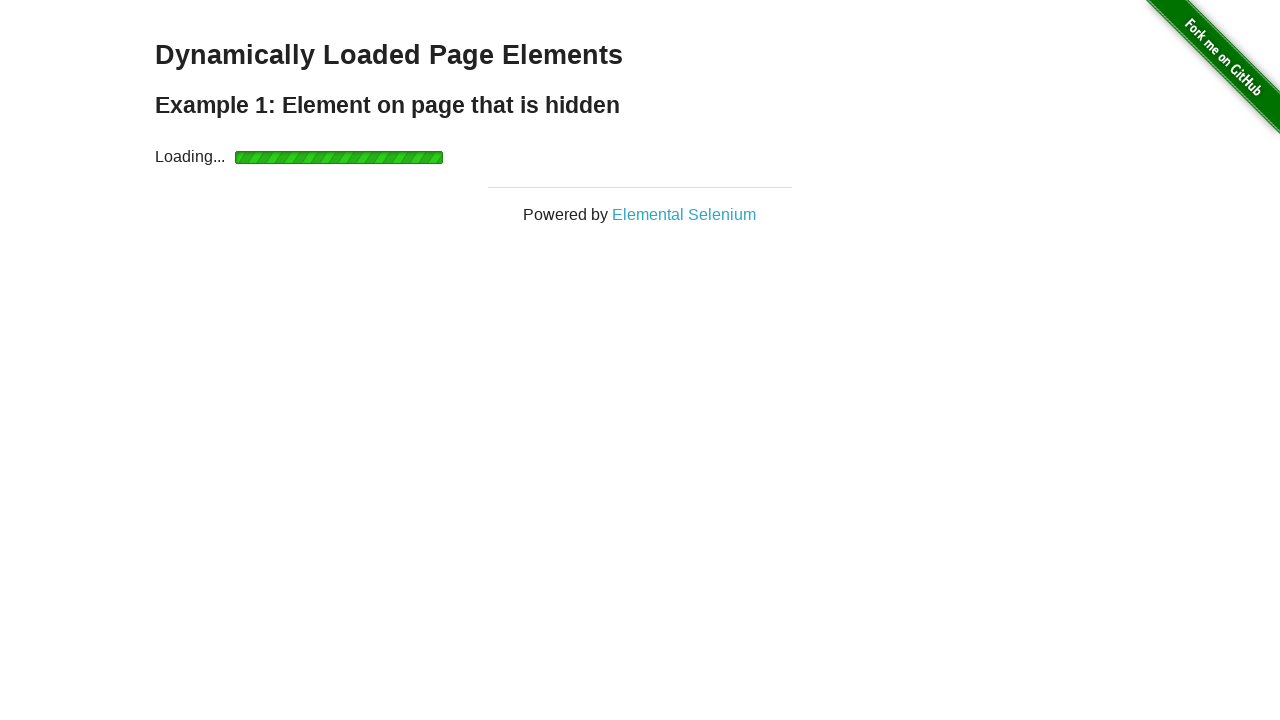

Finish element became visible after dynamic loading
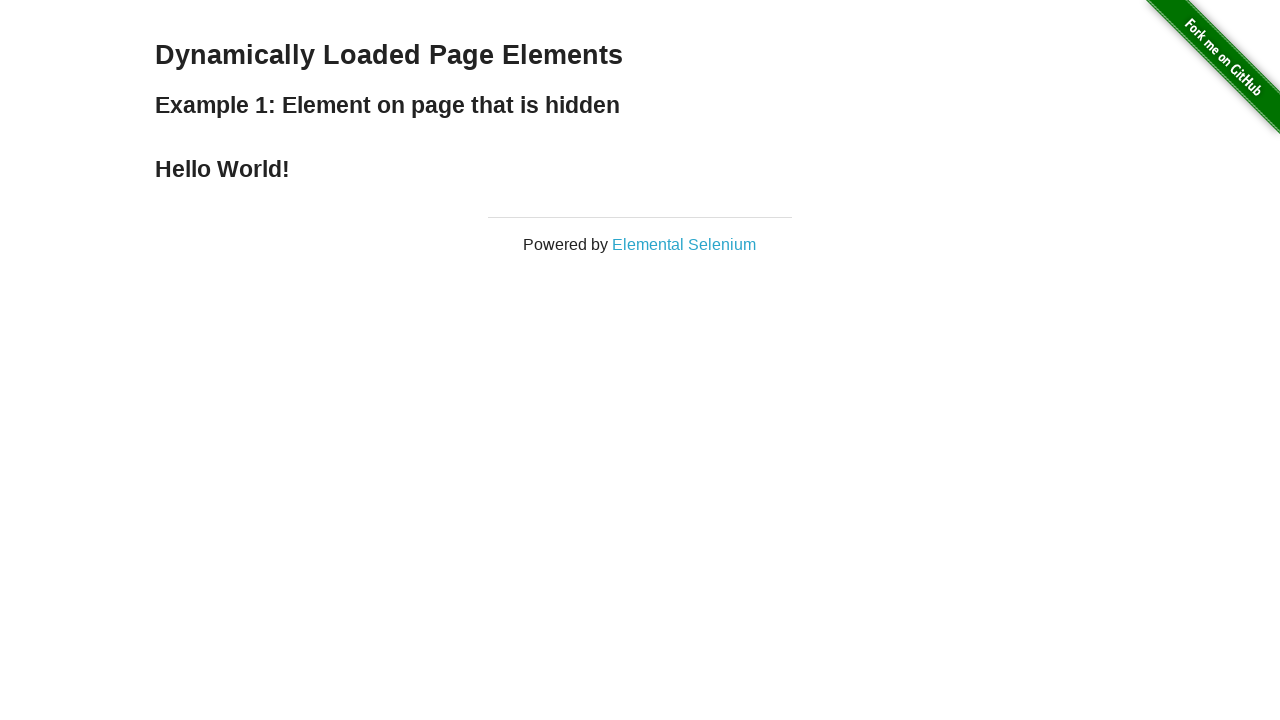

Retrieved finish element text content
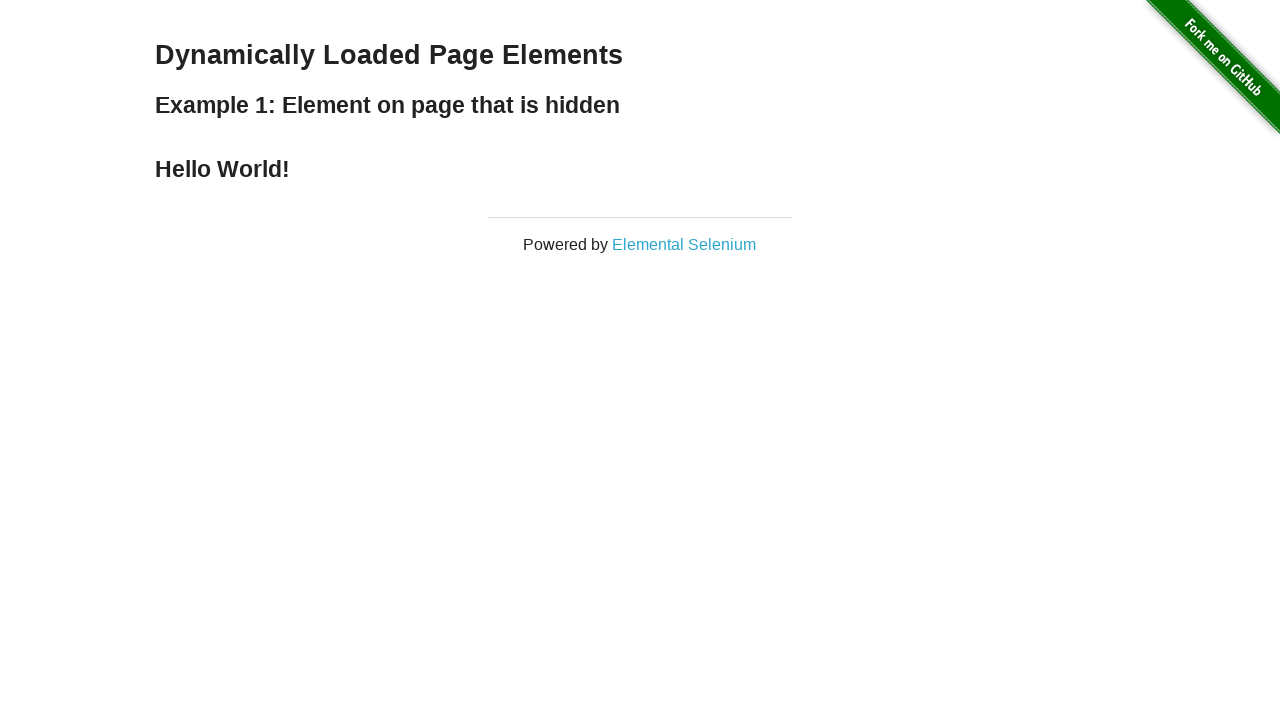

Verified finish element displays 'Hello World!'
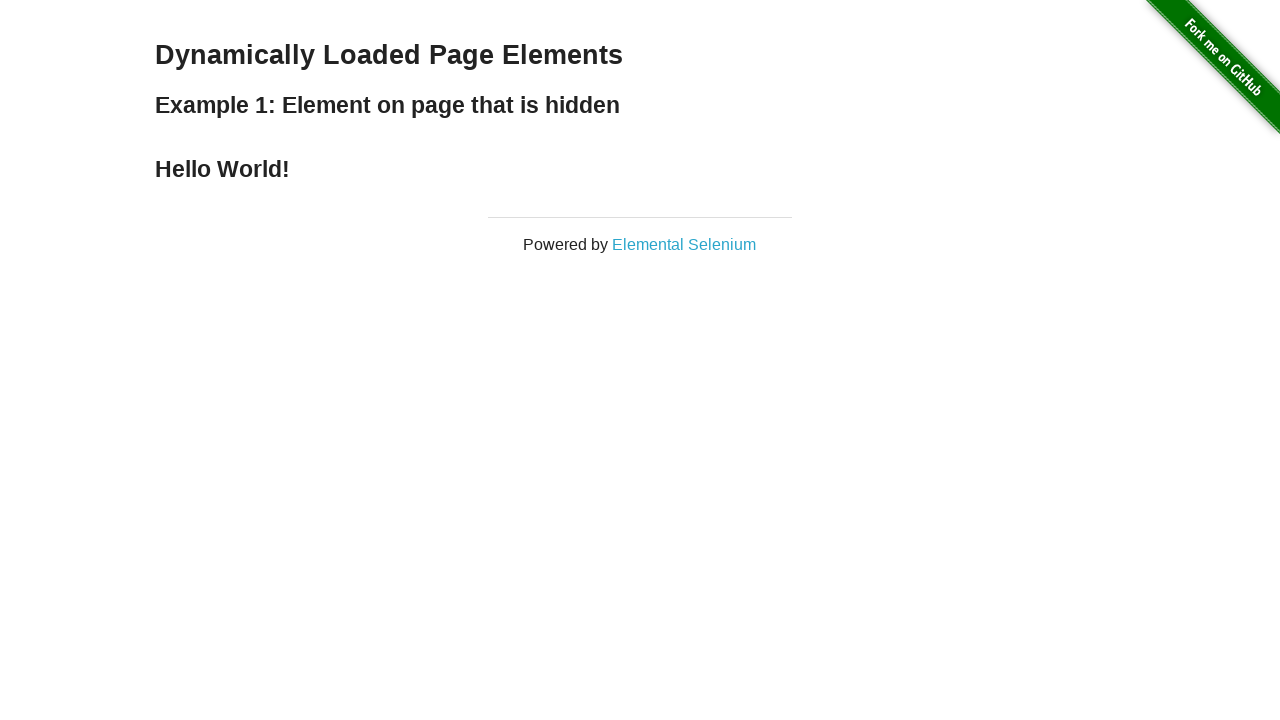

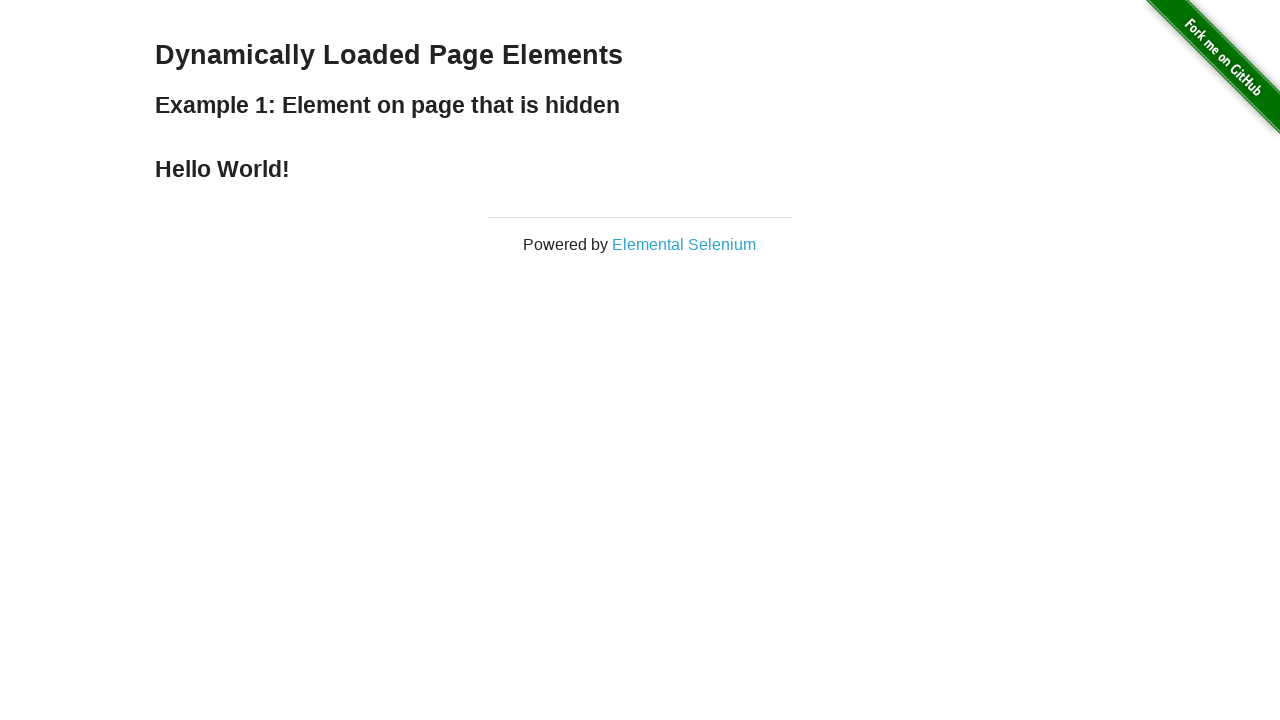